Tests dynamic control removal functionality by clicking the Remove button and verifying the success message appears

Starting URL: https://practice.cydeo.com/dynamic_controls

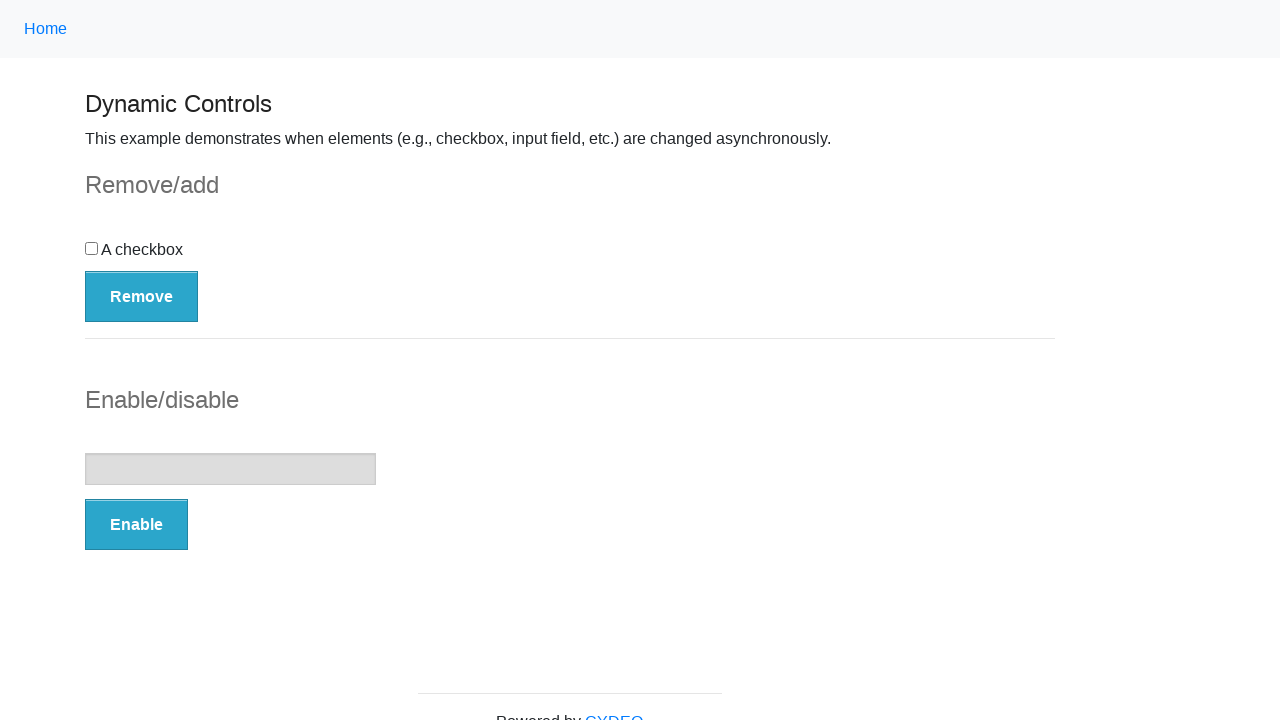

Clicked Remove button to trigger dynamic control removal at (142, 296) on xpath=//button[.='Remove']
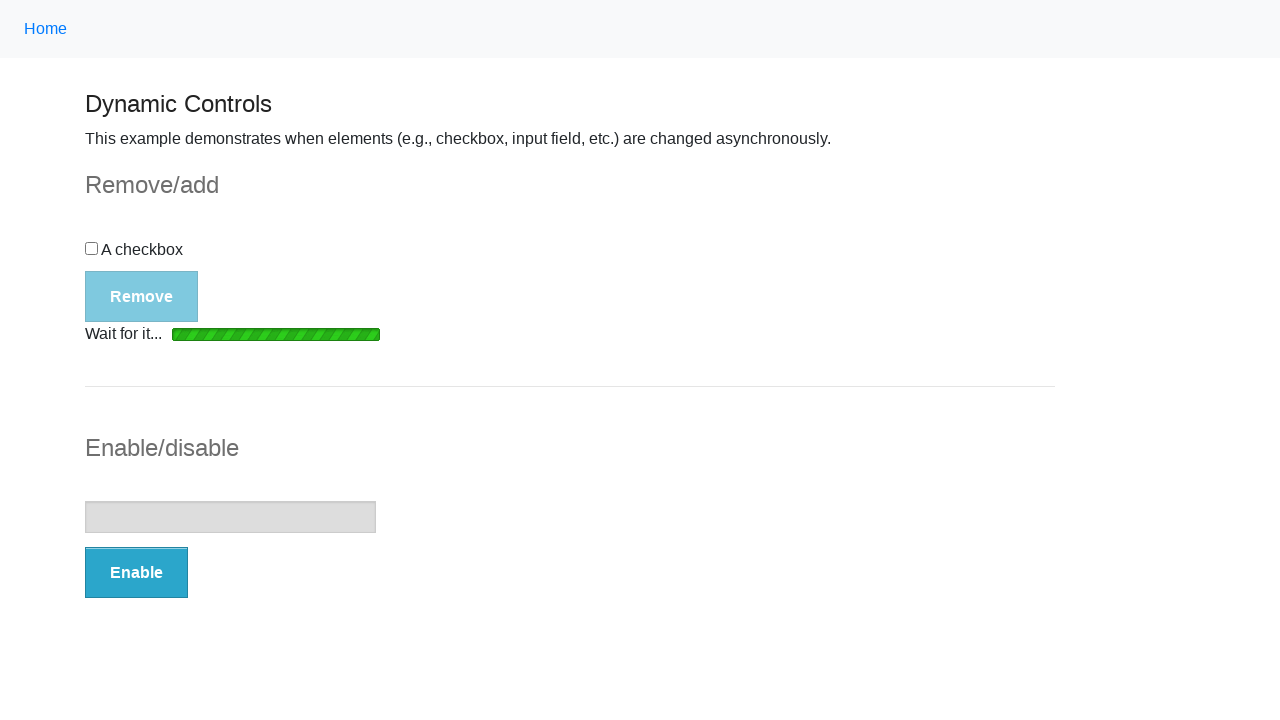

Success message appeared and became visible
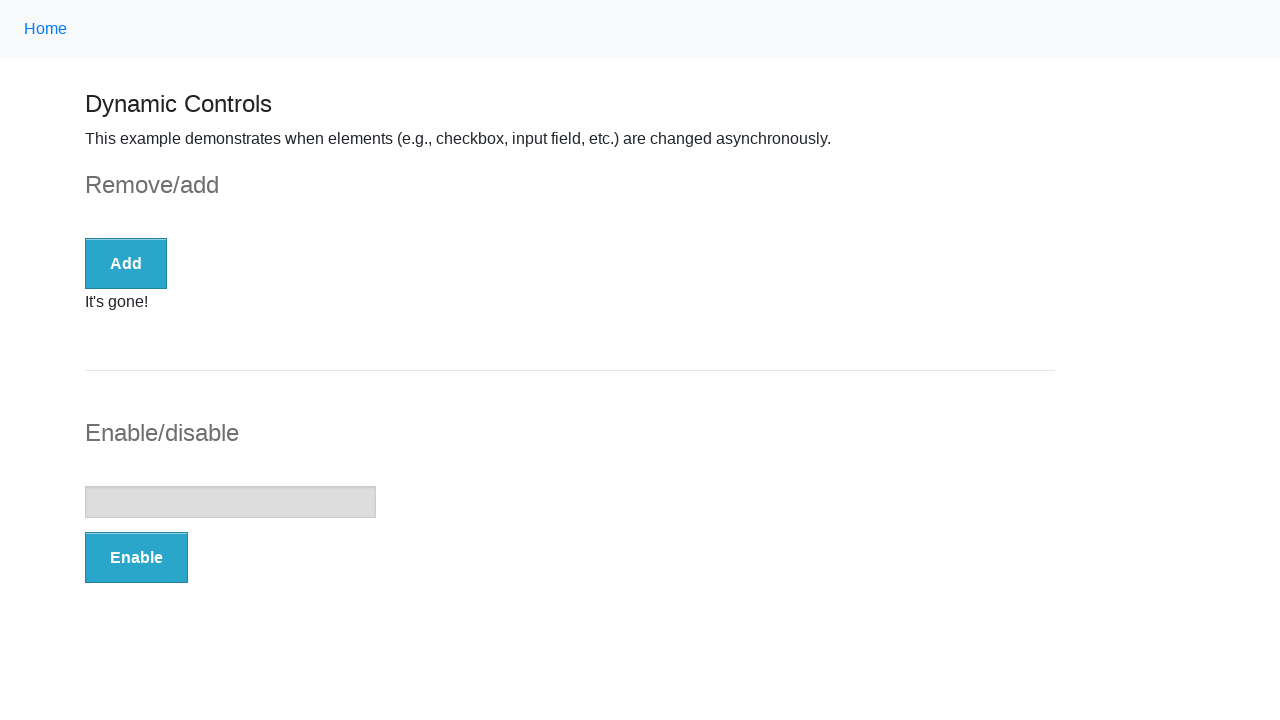

Located message element
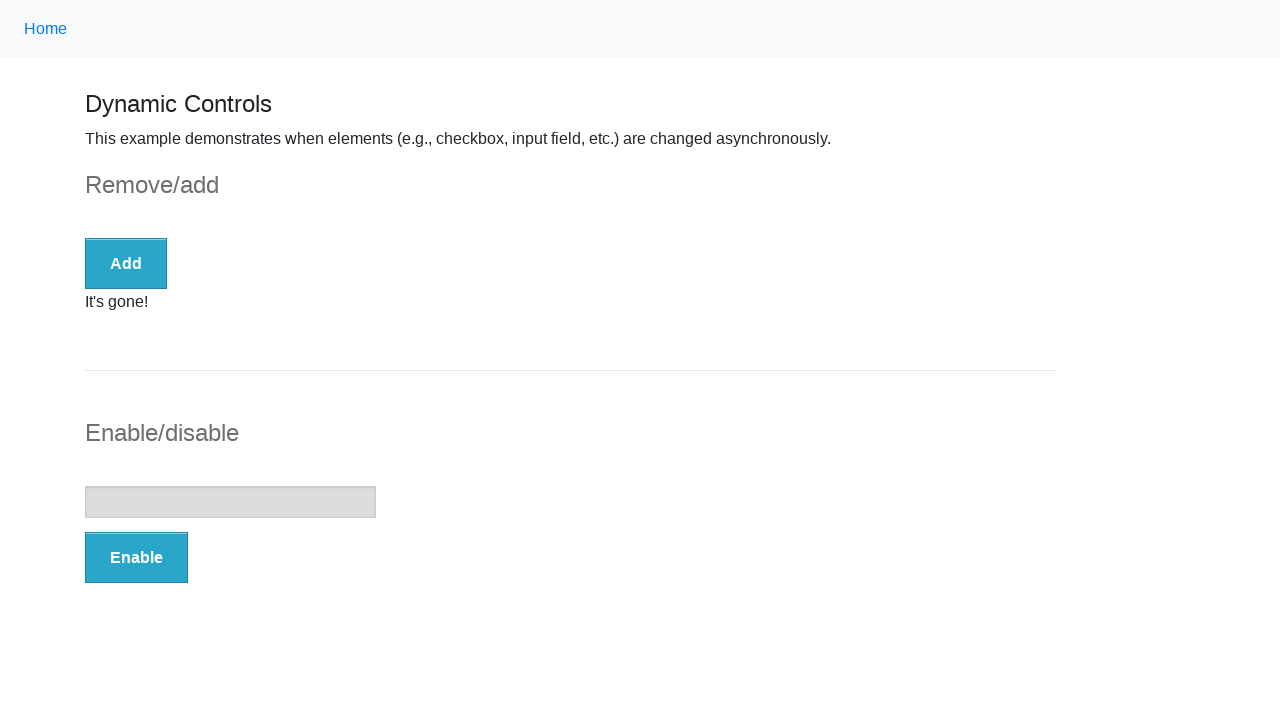

Verified message text: It's gone!
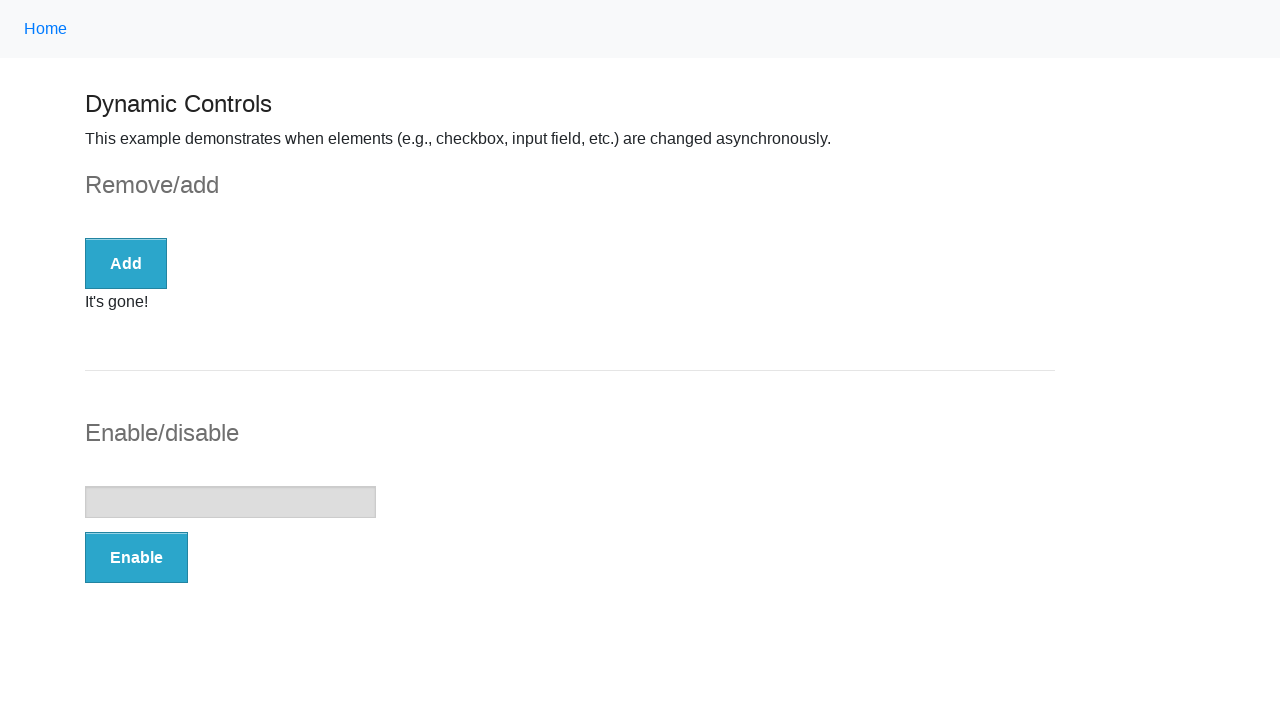

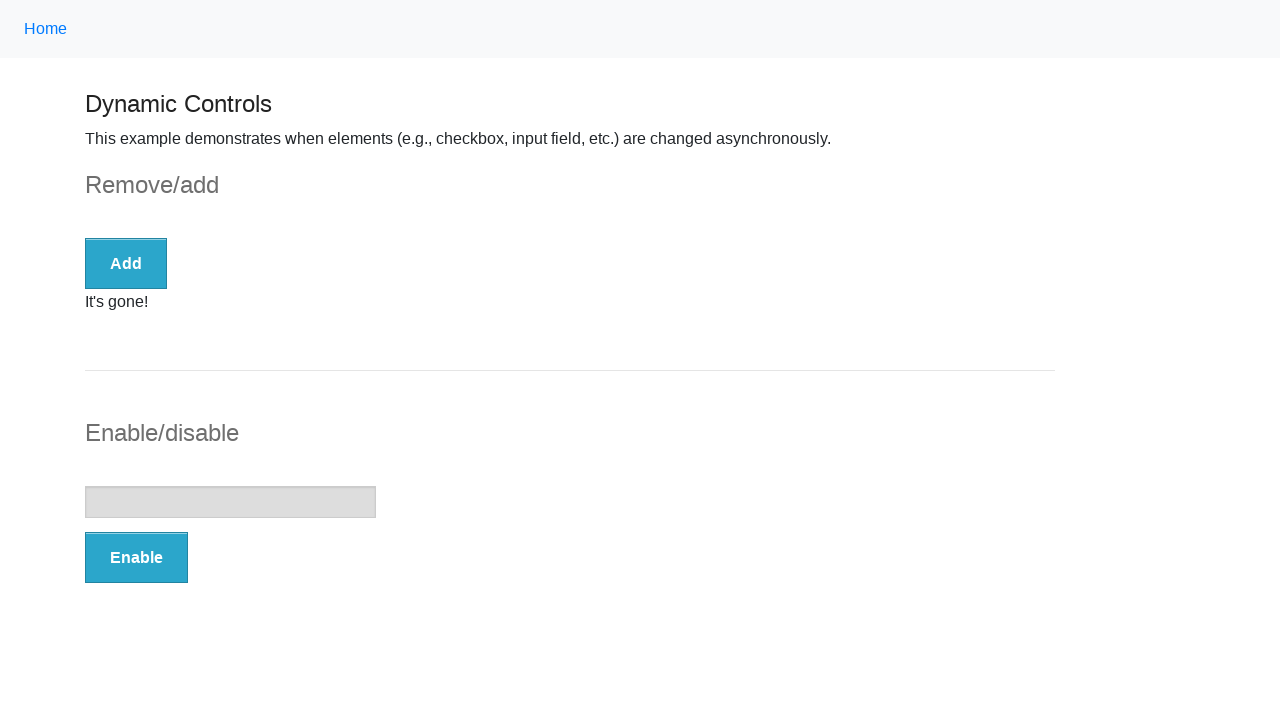